Tests the sign-in link functionality on Rediff.com by checking if it's enabled and clicking it

Starting URL: https://rediff.com

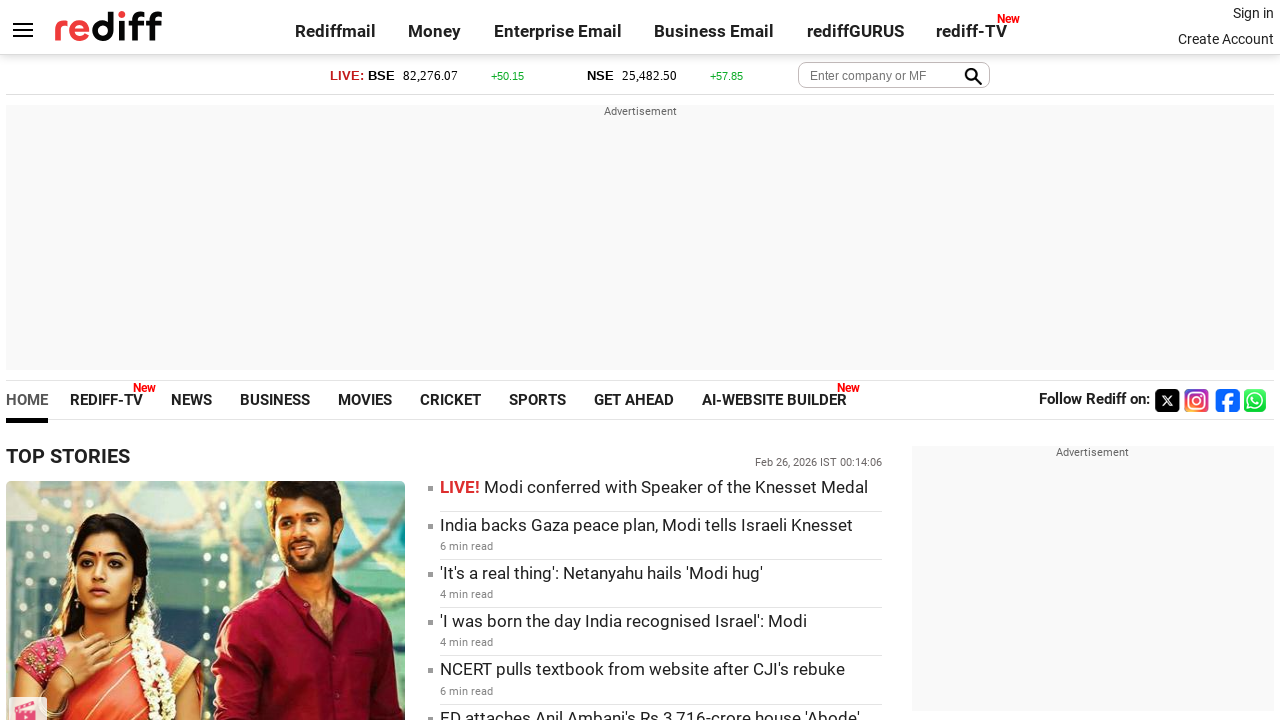

Located sign-in link element
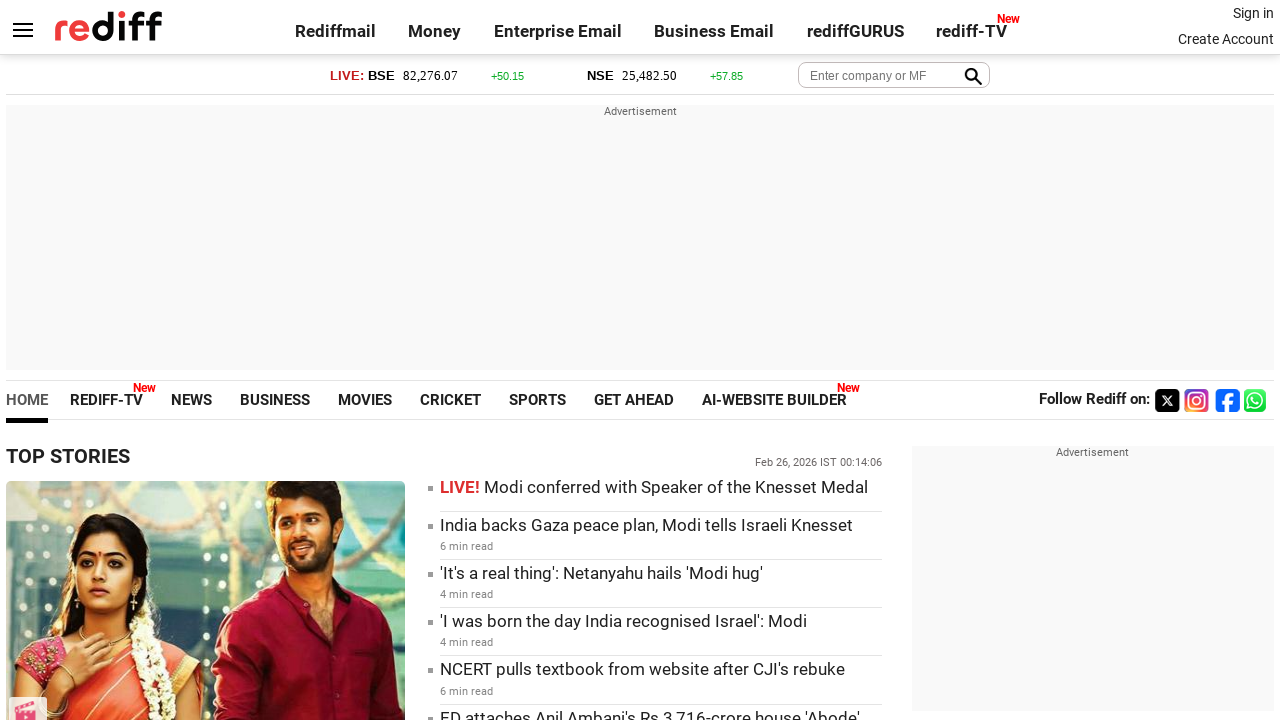

Verified sign-in link is enabled
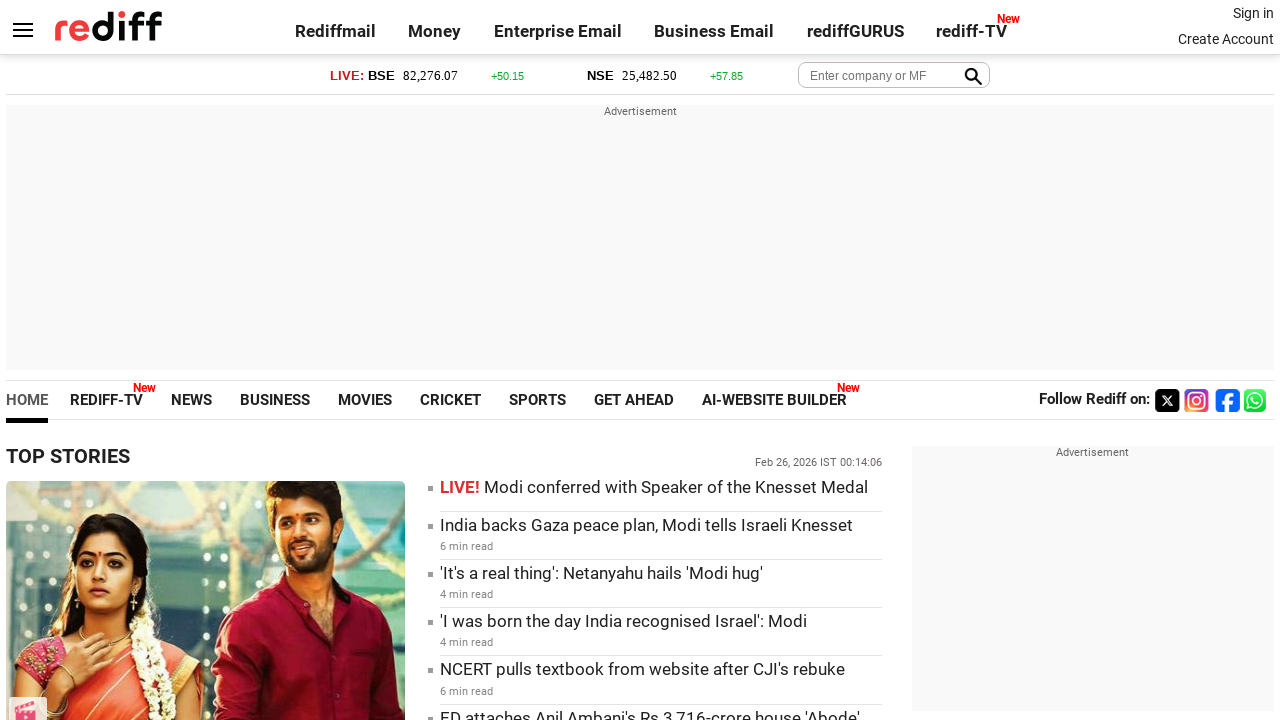

Clicked sign-in link at (1253, 13) on .signin
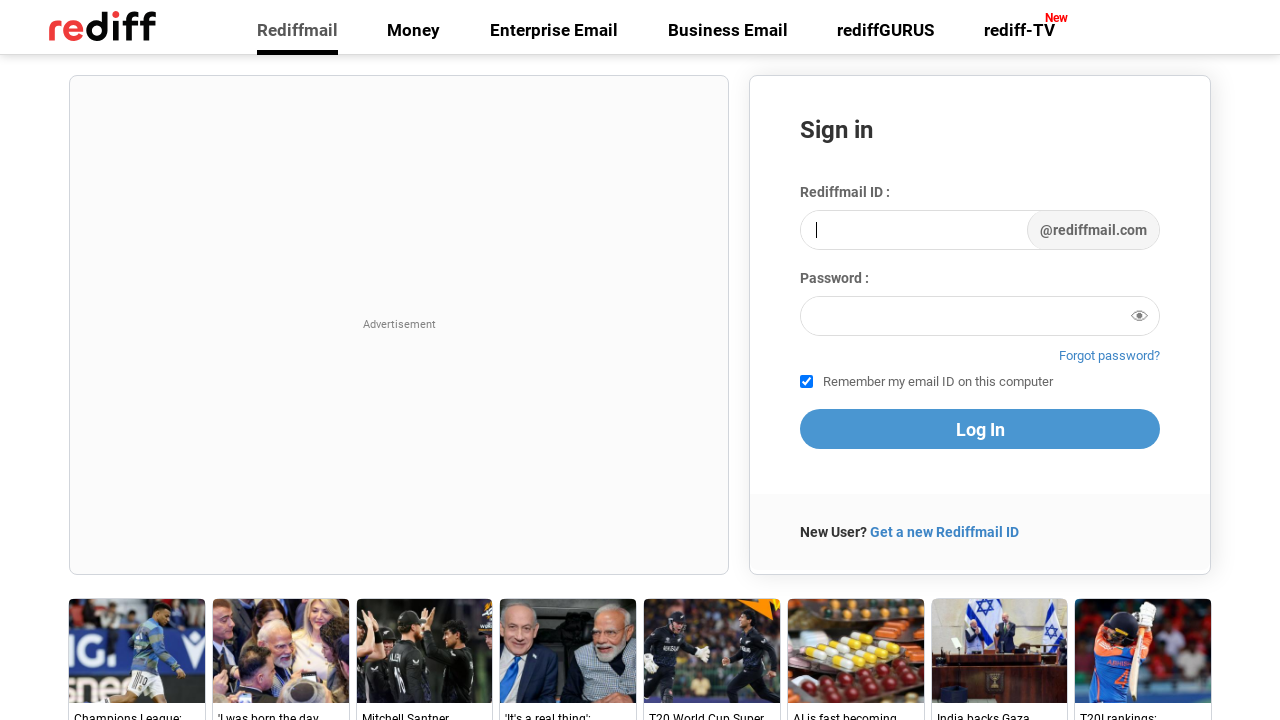

Waited for page to load completely (networkidle)
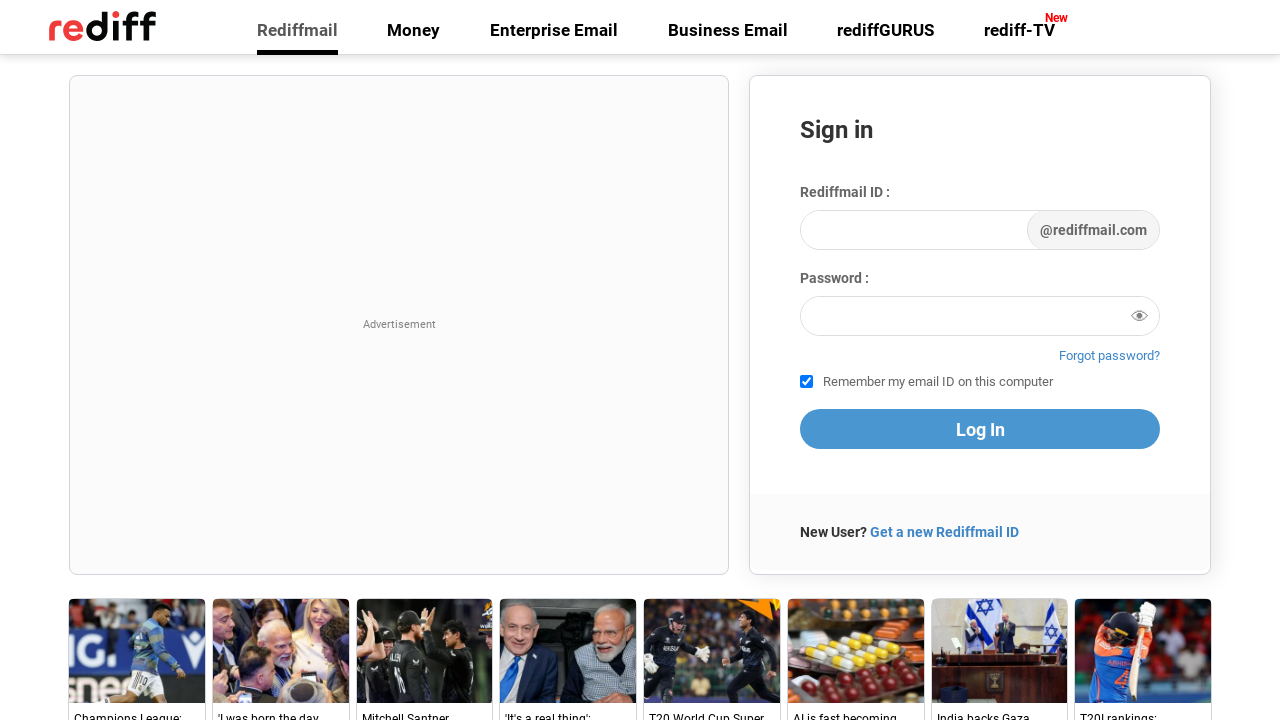

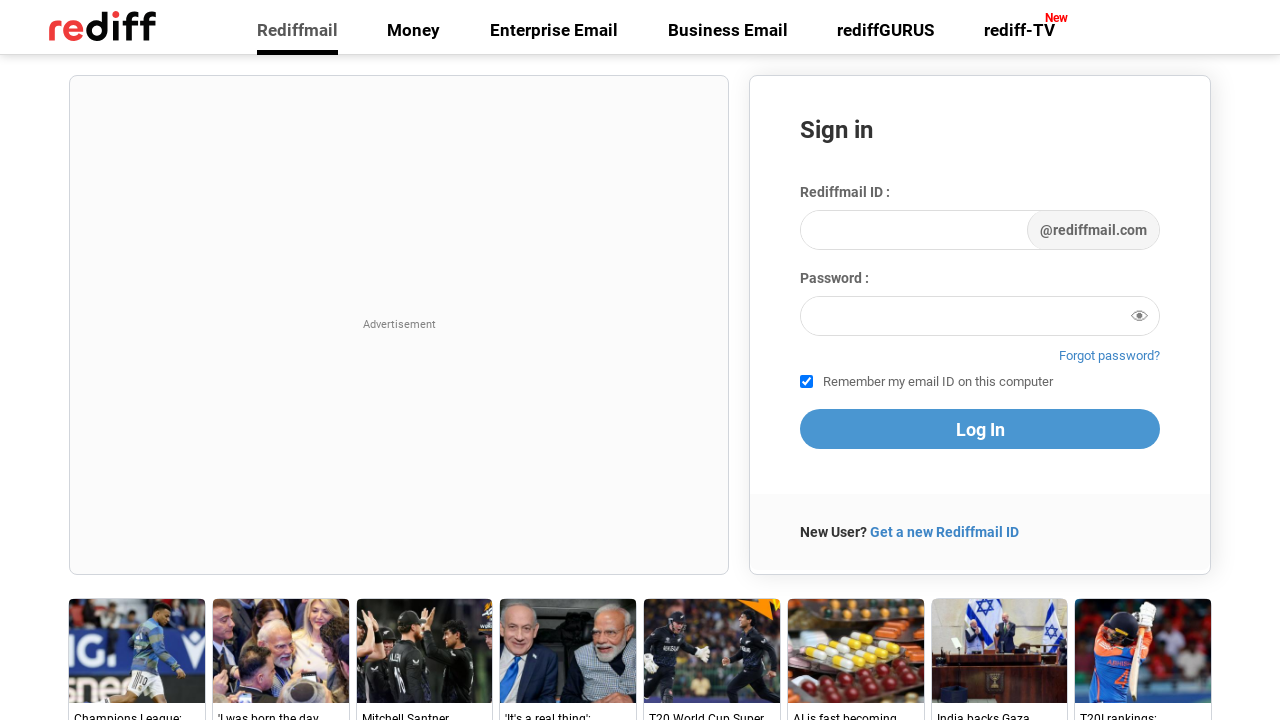